Opens the Sauce Demo website and maximizes the browser window to verify the page loads correctly

Starting URL: https://www.saucedemo.com/

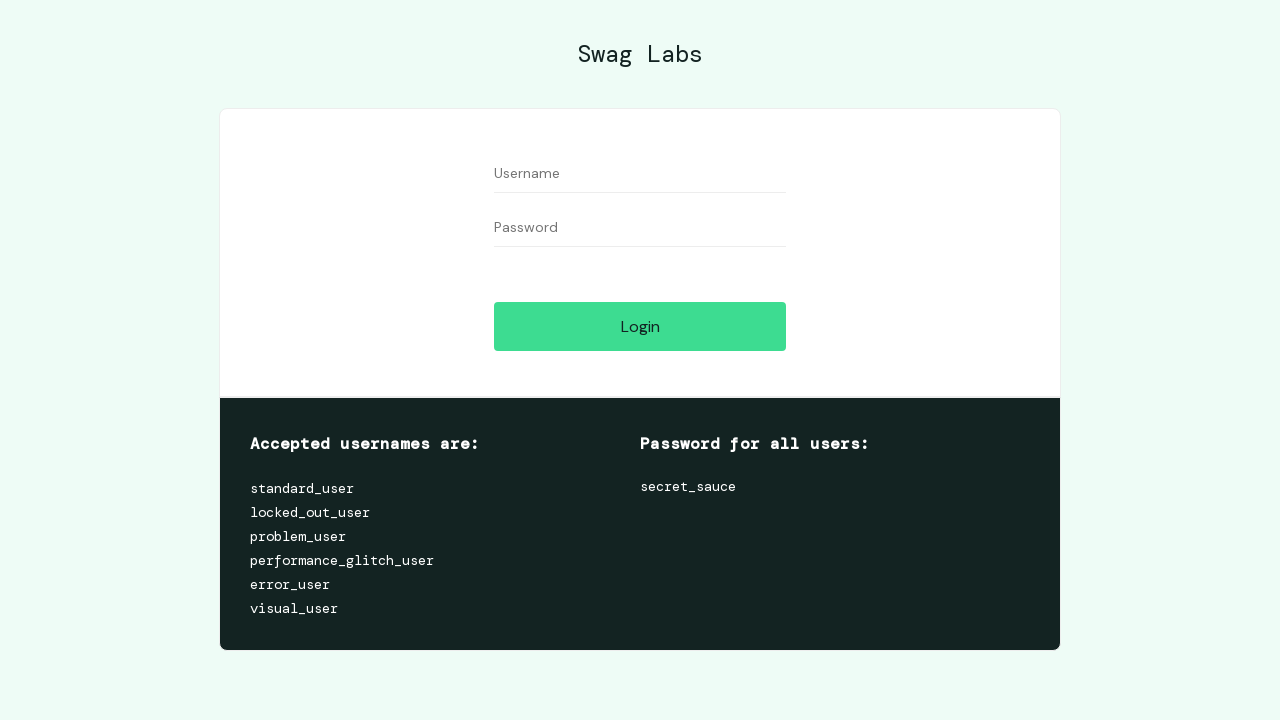

Set viewport size to 1920x1080 (maximized window)
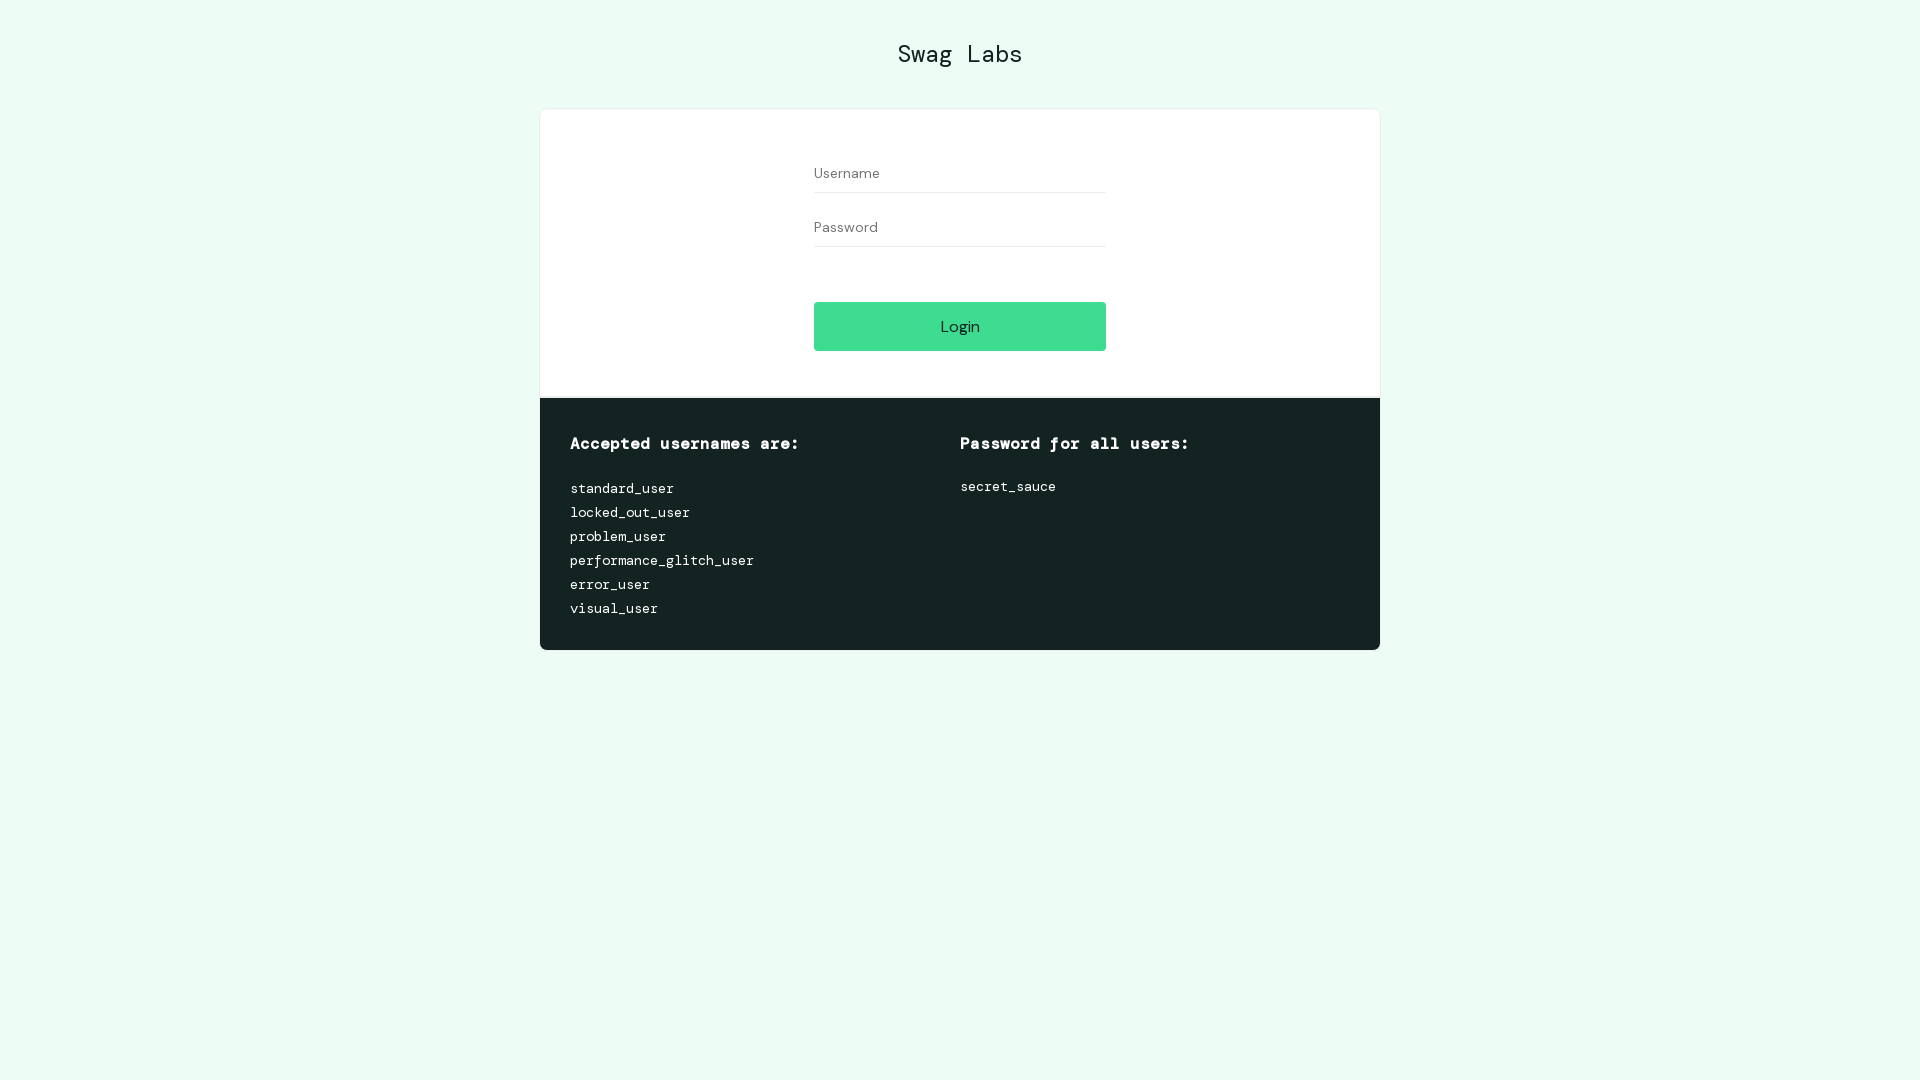

Sauce Demo website page fully loaded
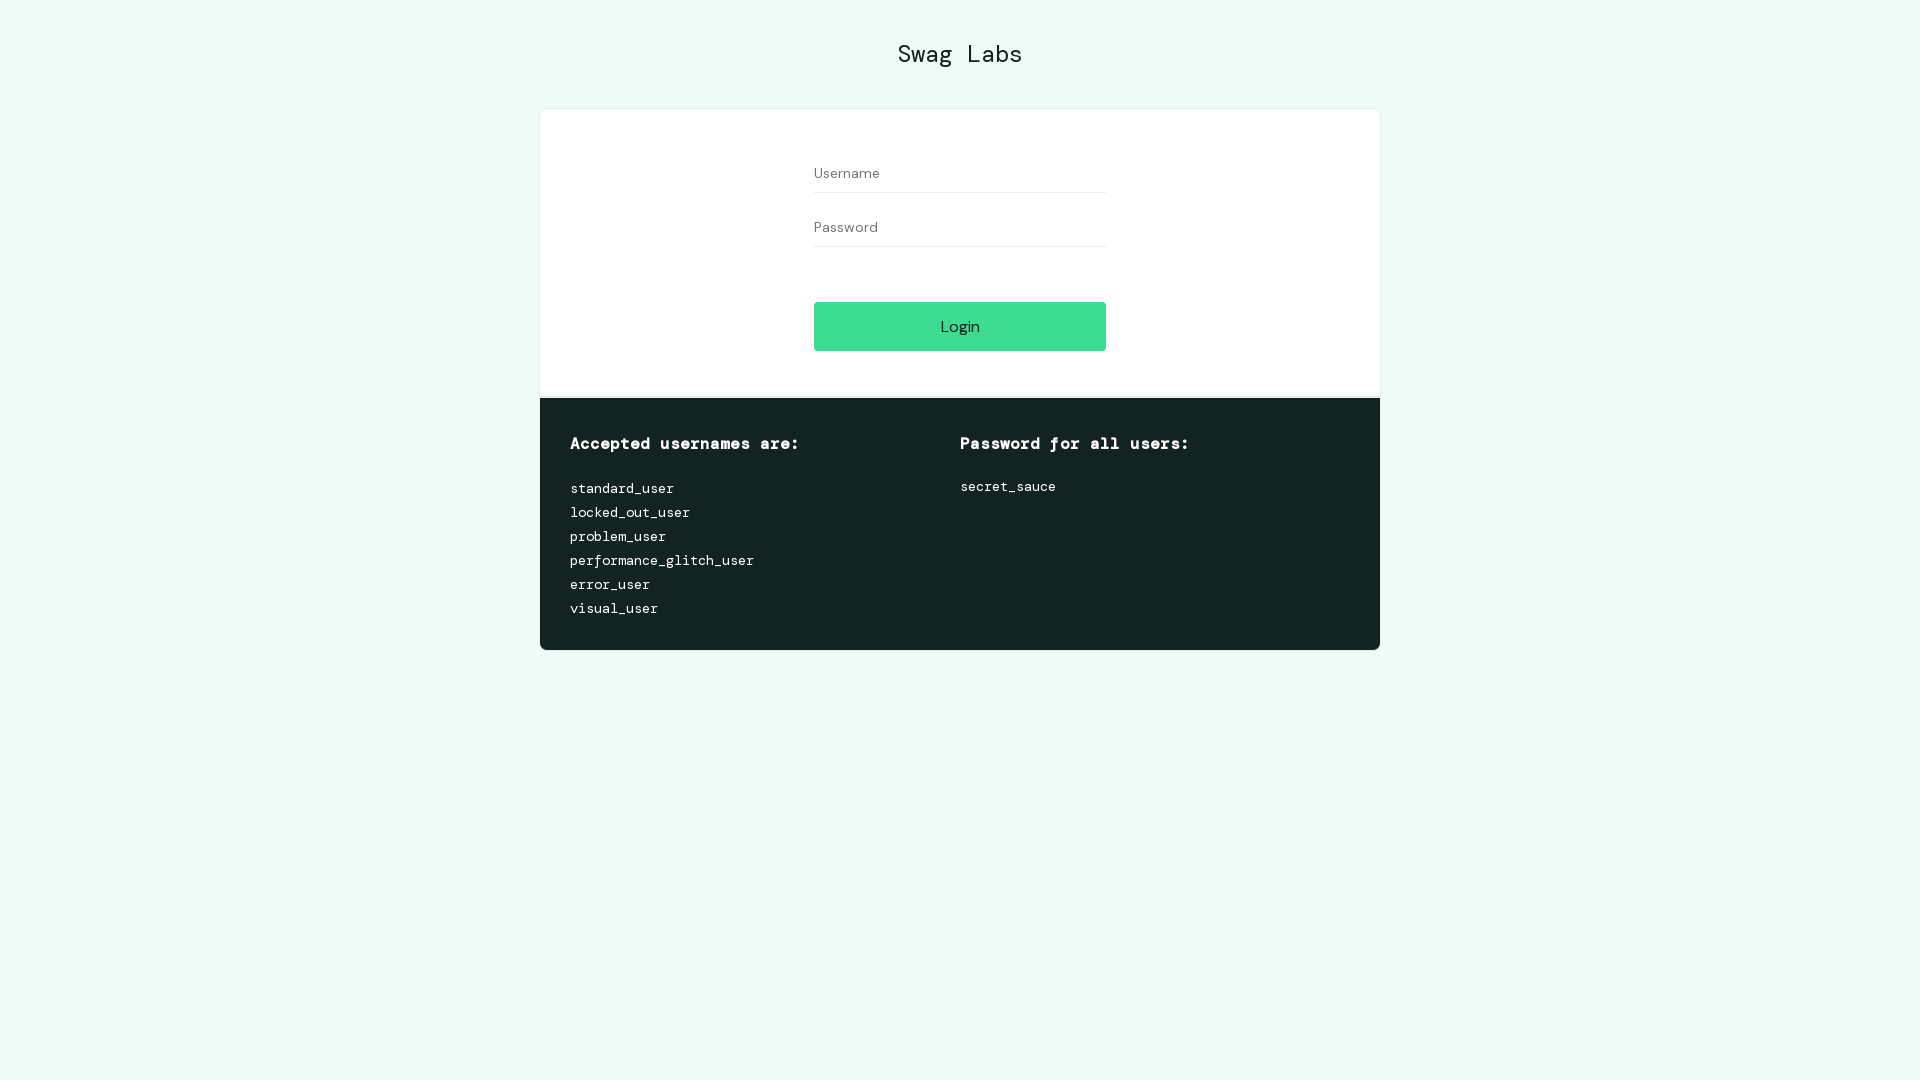

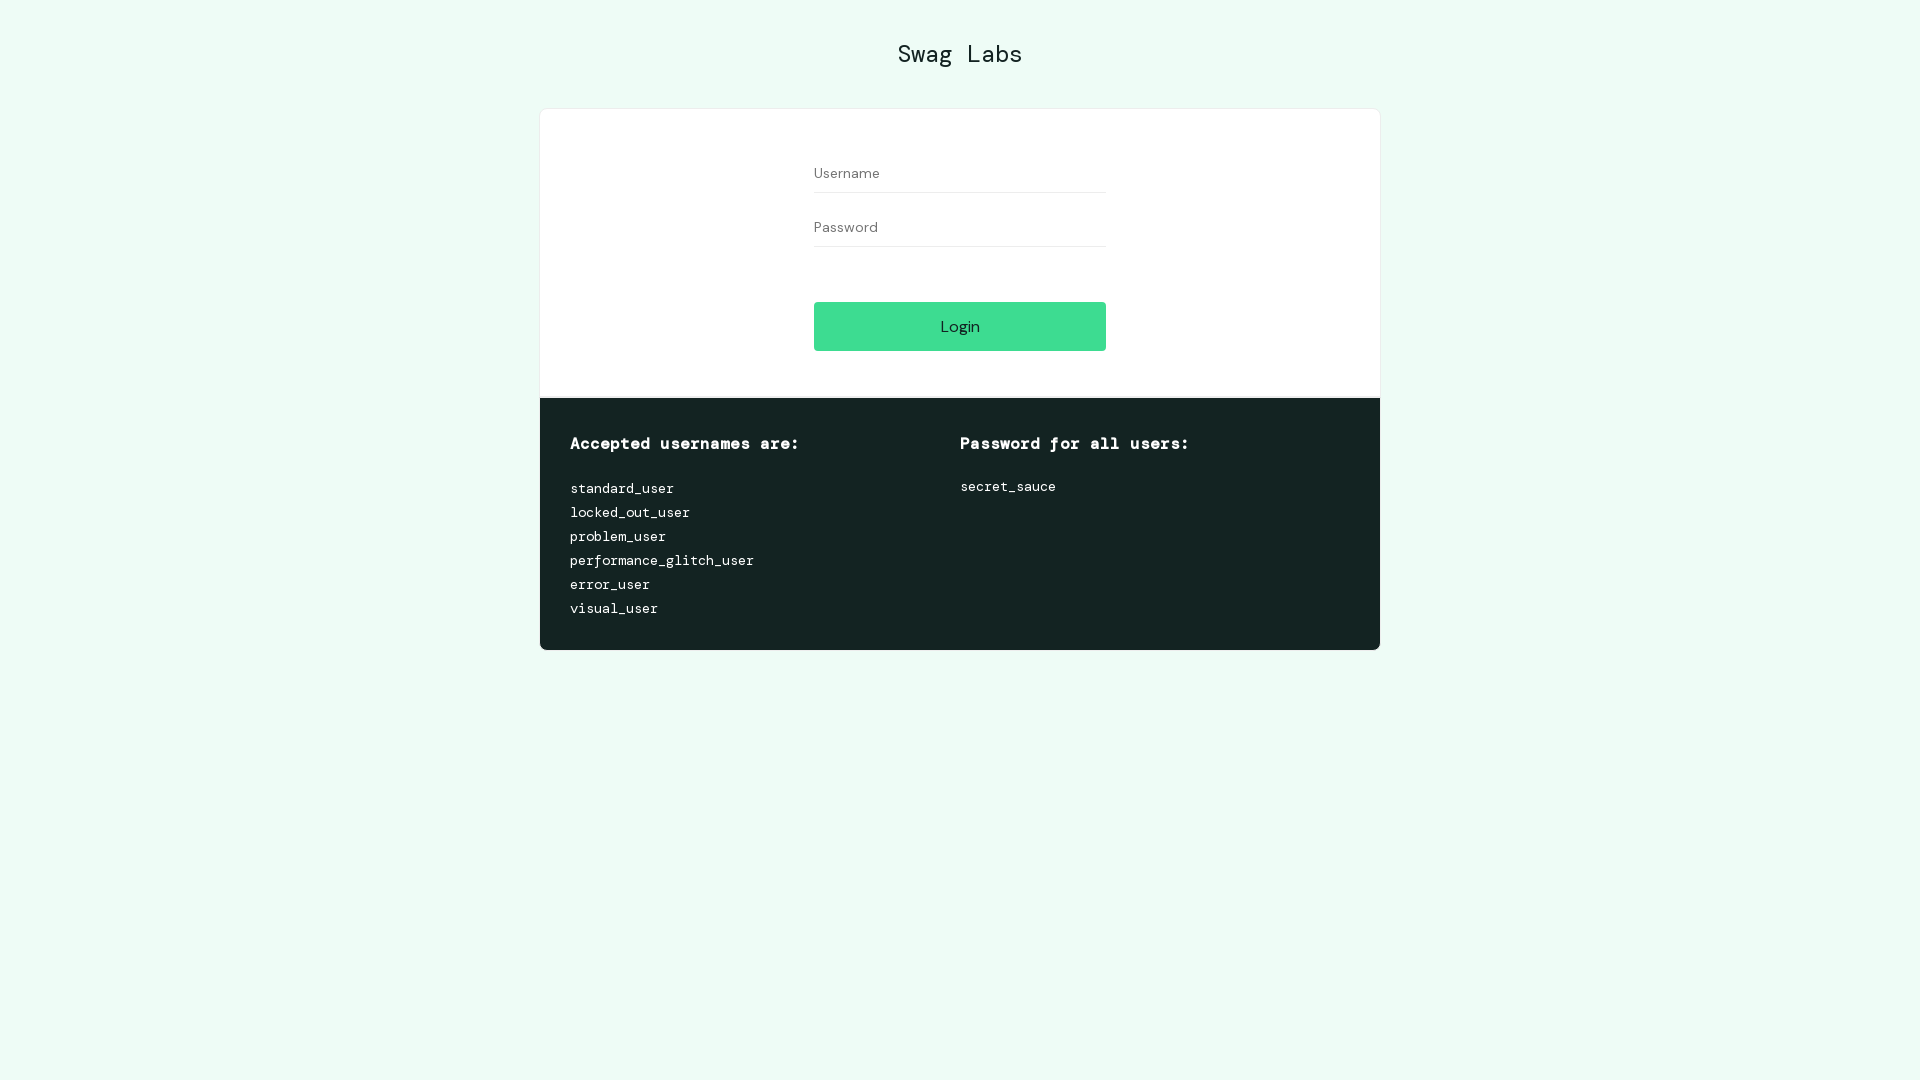